Tests clearing completed tasks while on the Active filter

Starting URL: https://todomvc4tasj.herokuapp.com/

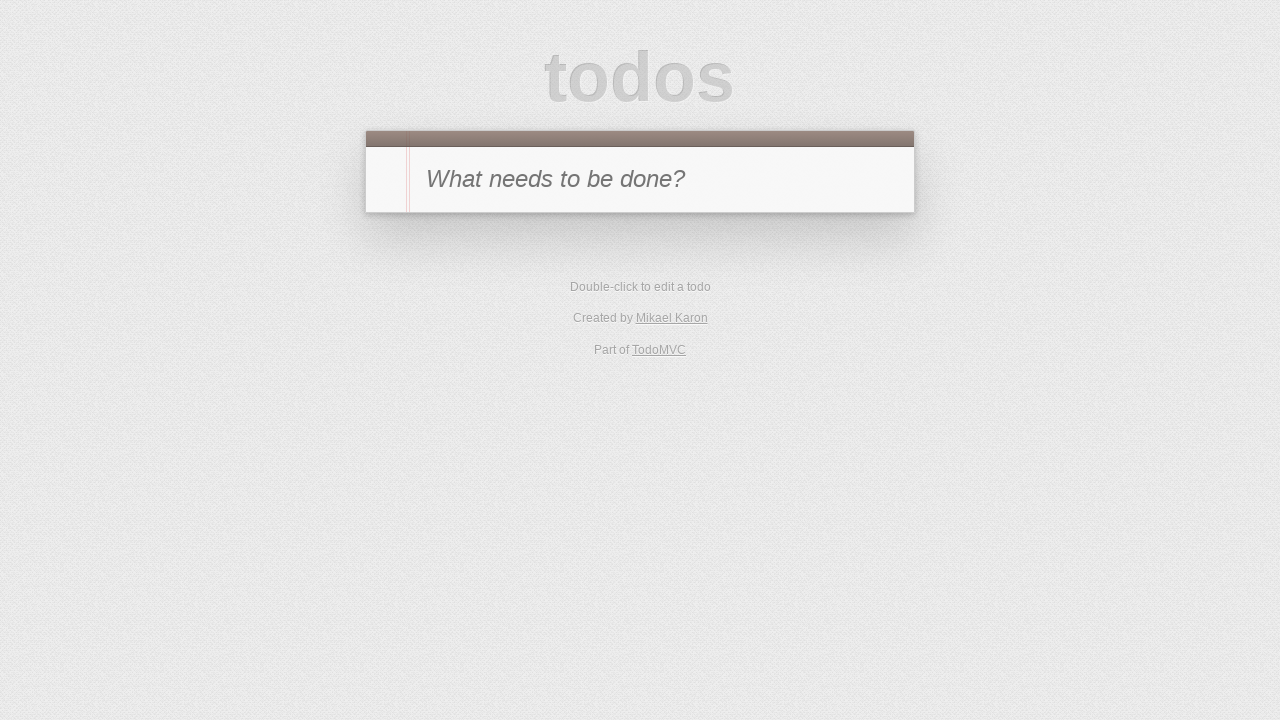

Set initial localStorage with 2 completed tasks and 1 active task
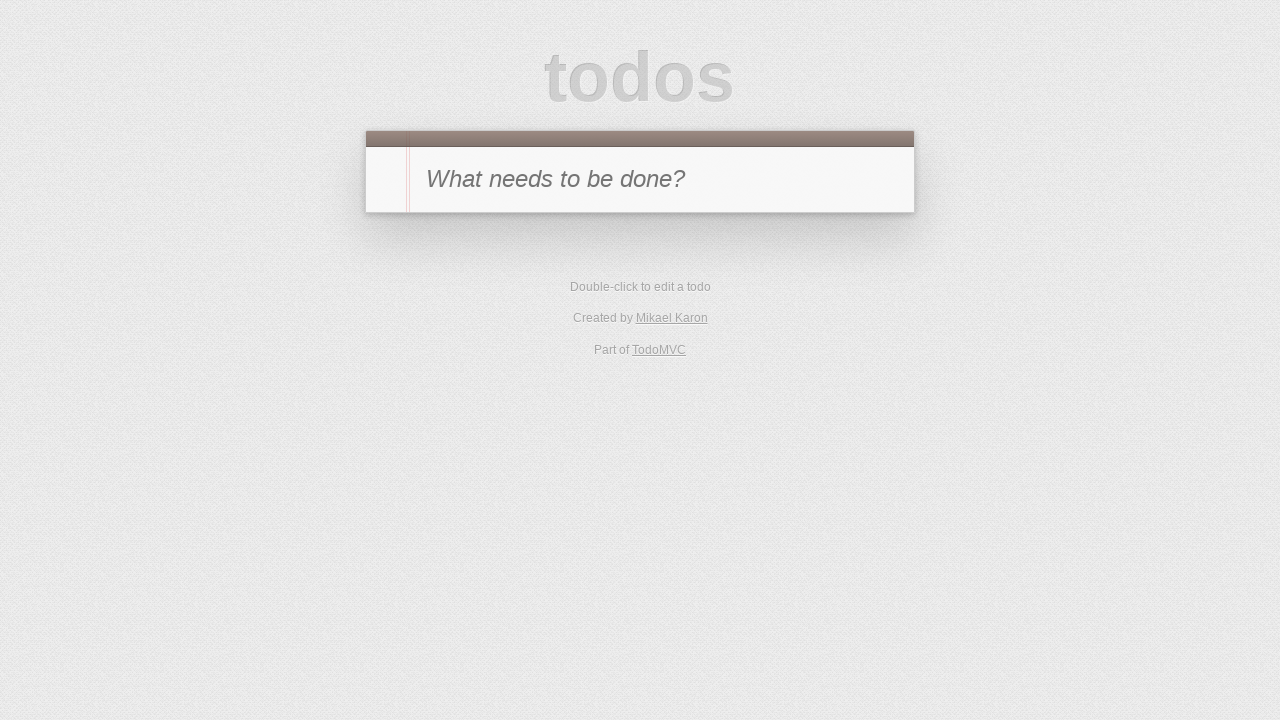

Reloaded page to load tasks from localStorage
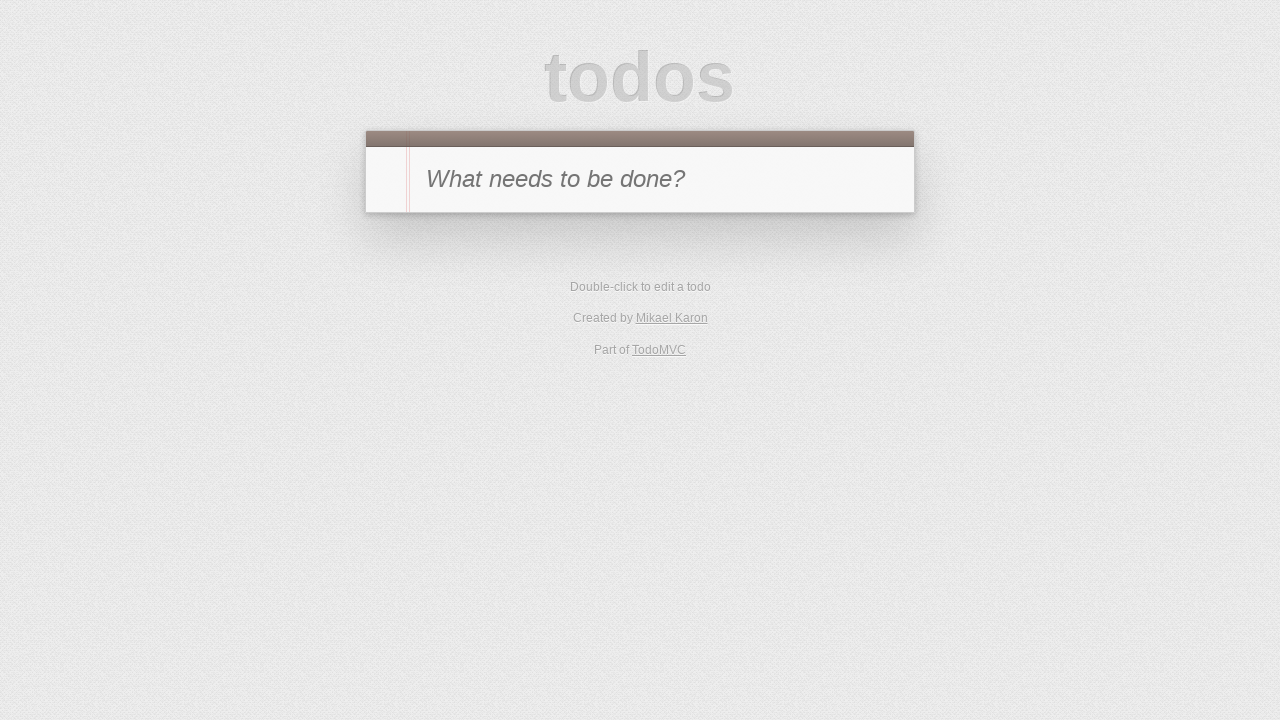

Clicked Active filter at (614, 411) on text=Active
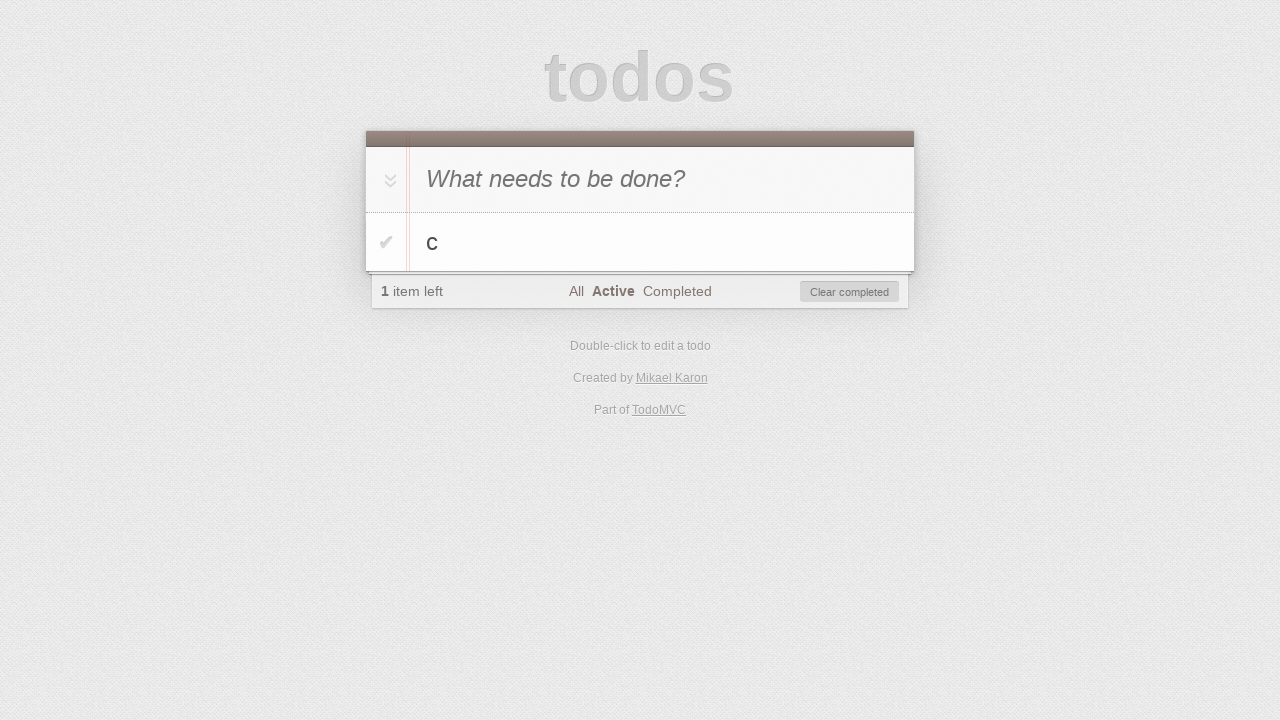

Clicked clear completed button at (850, 292) on #clear-completed
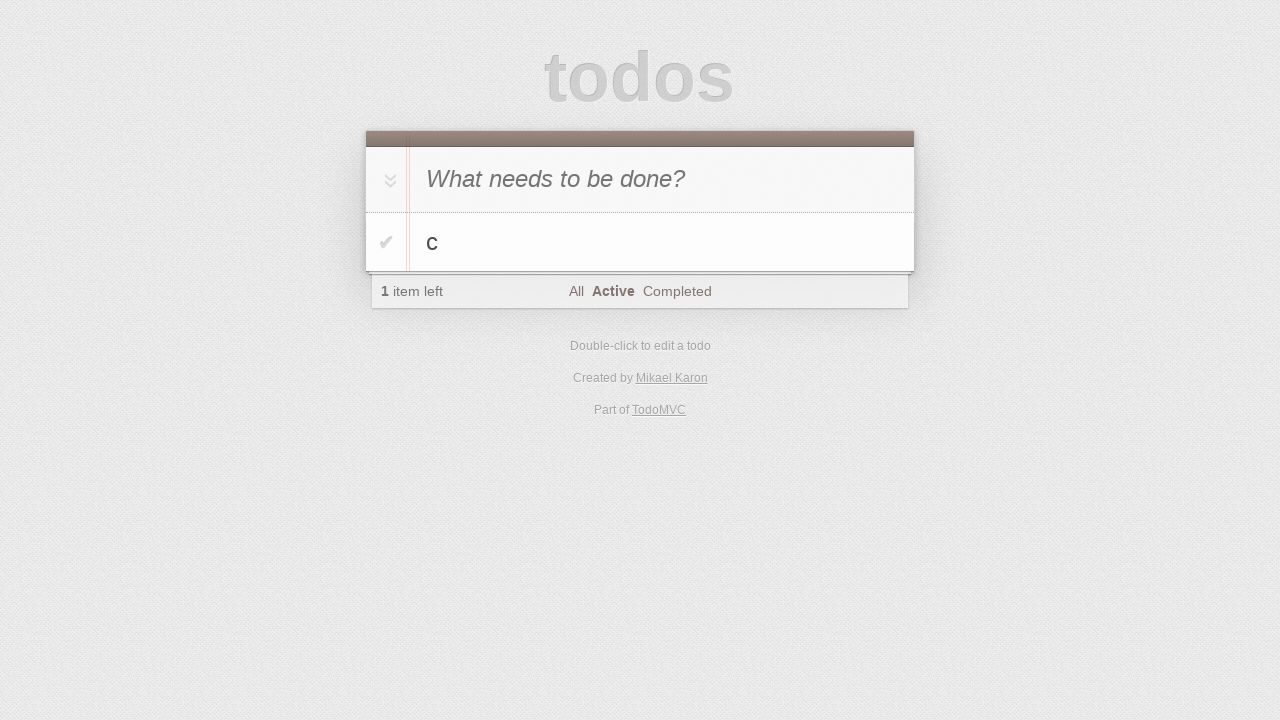

Clicked Completed filter to verify no completed tasks remain at (677, 291) on text=Completed
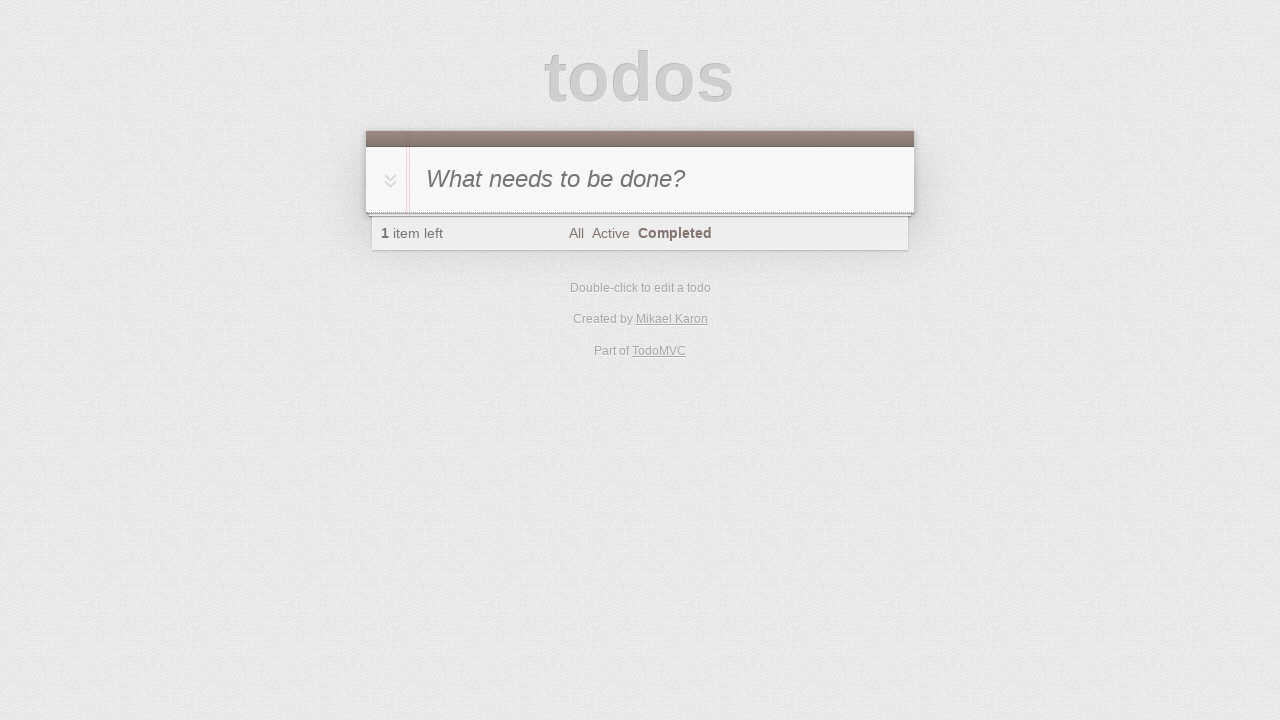

Waited 500ms for page update
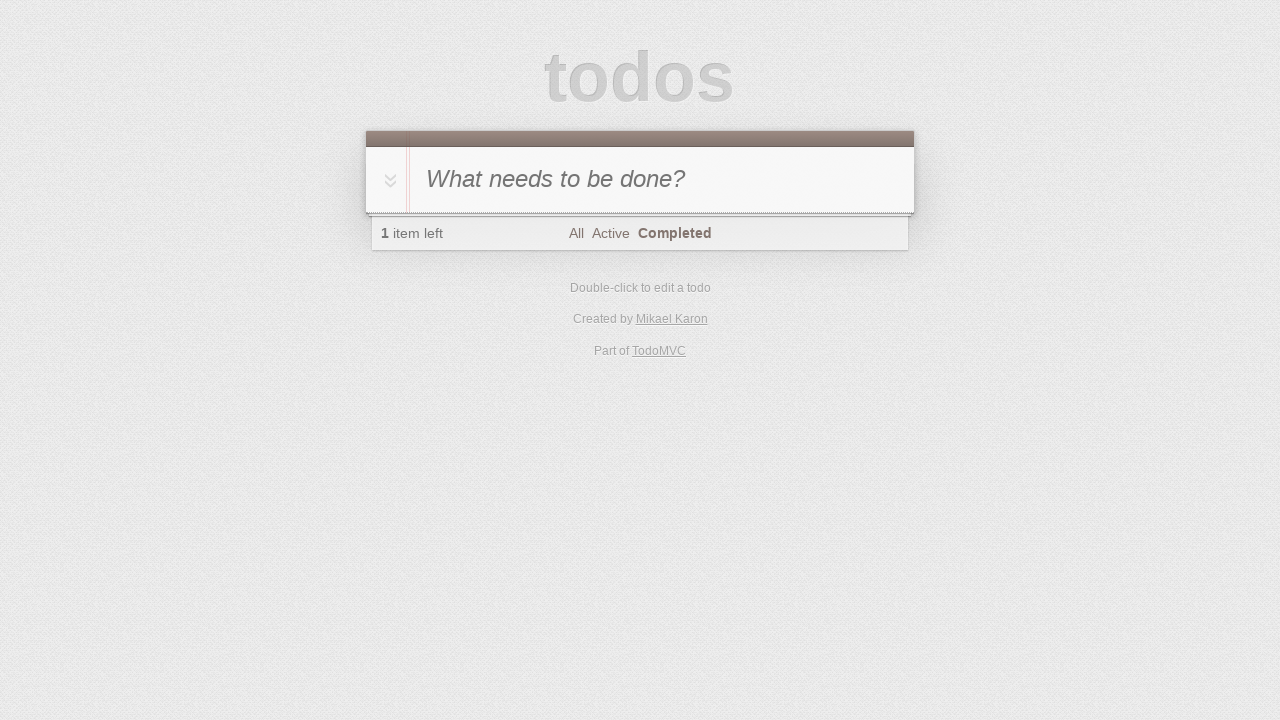

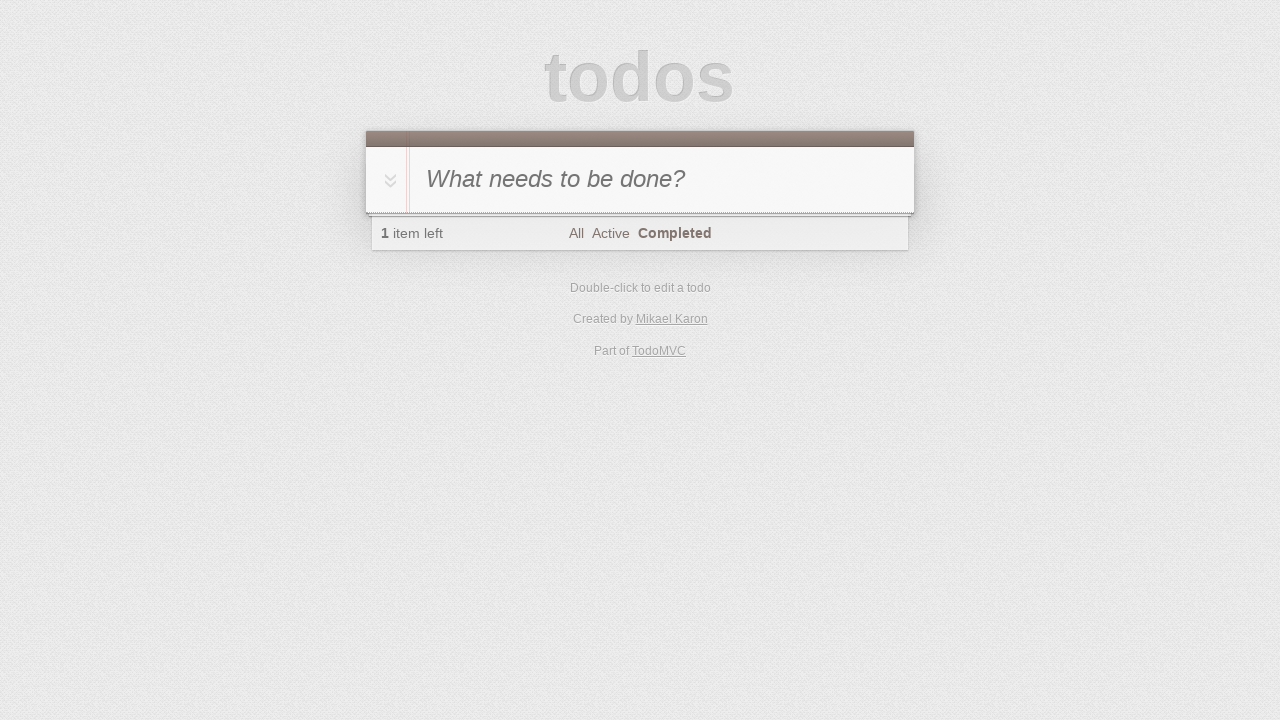